Tests JavaScript execution for scrolling the page to bottom and back to top using evaluate

Starting URL: https://the-internet.herokuapp.com/floating_menu

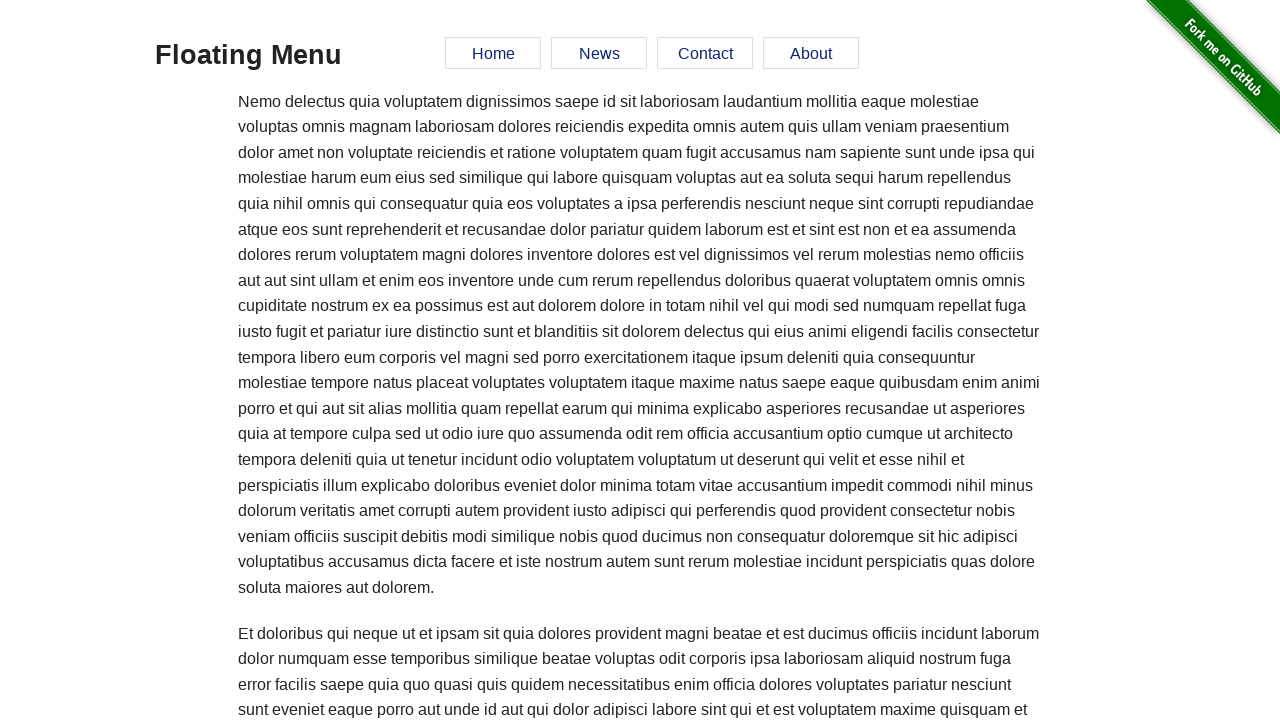

Executed JavaScript to scroll page to bottom
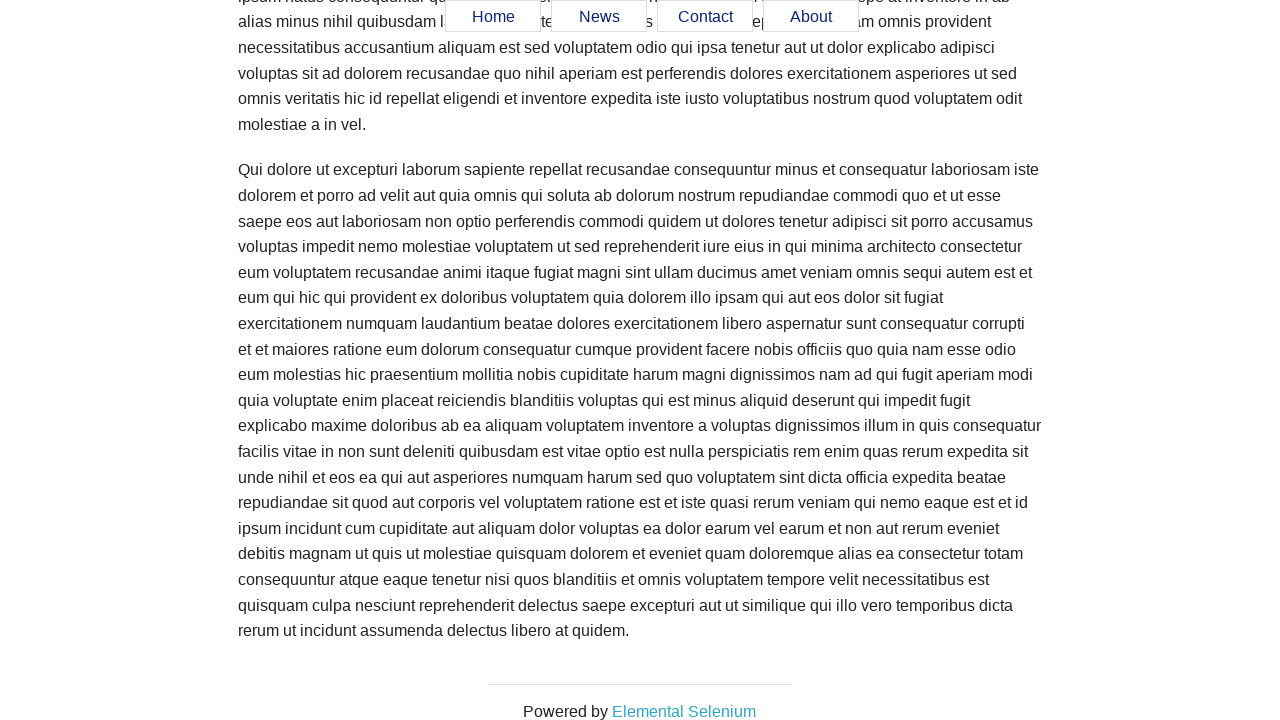

Waited 1 second for scroll animation to complete
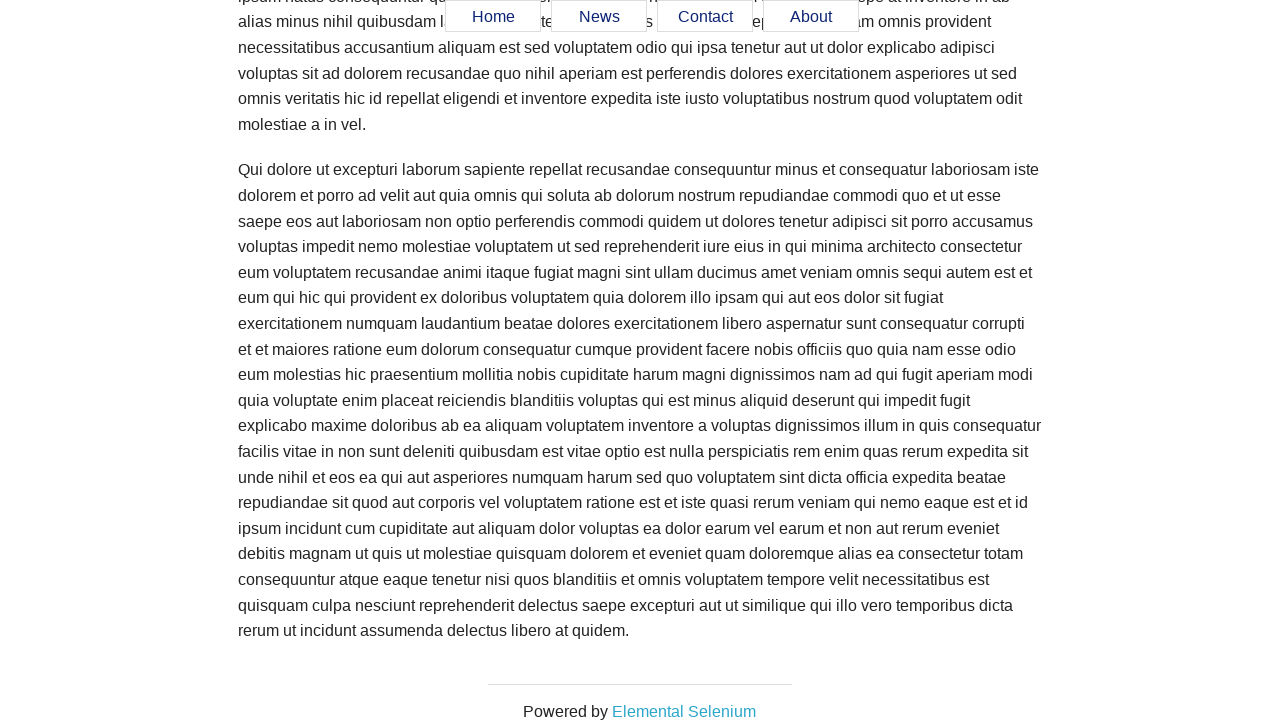

Executed JavaScript to scroll page back to top
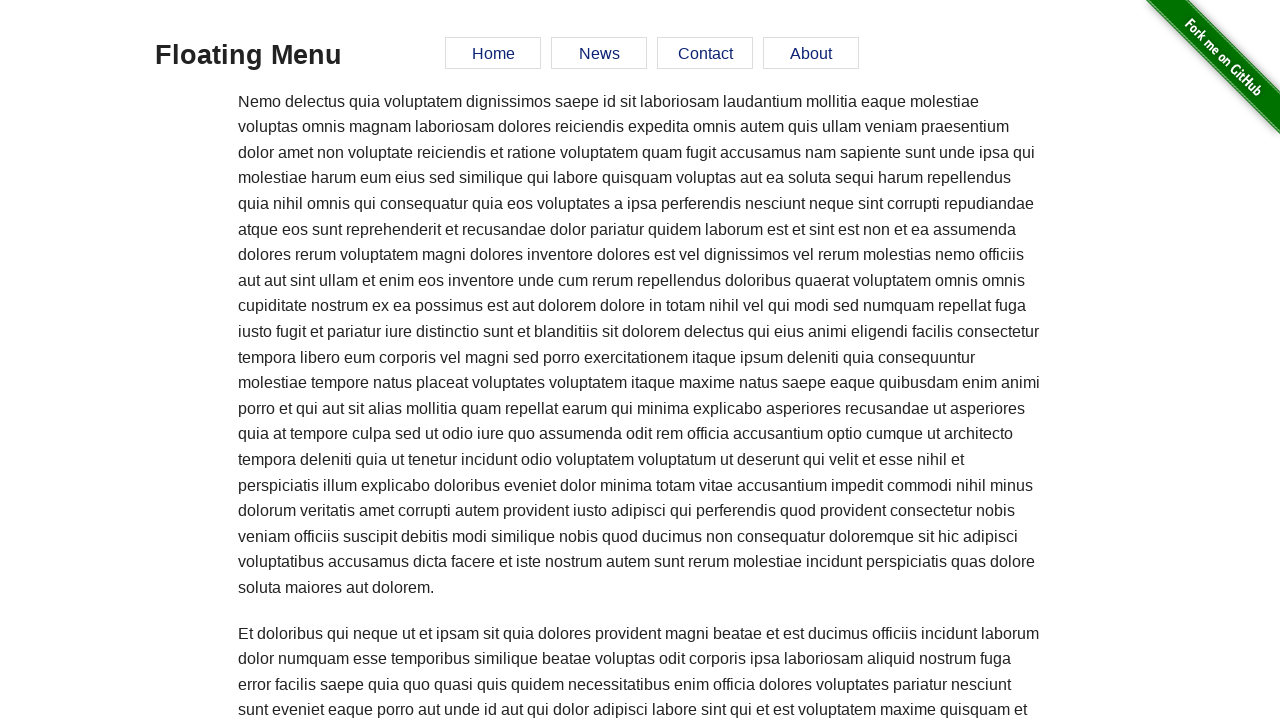

Waited 1 second for scroll animation to complete
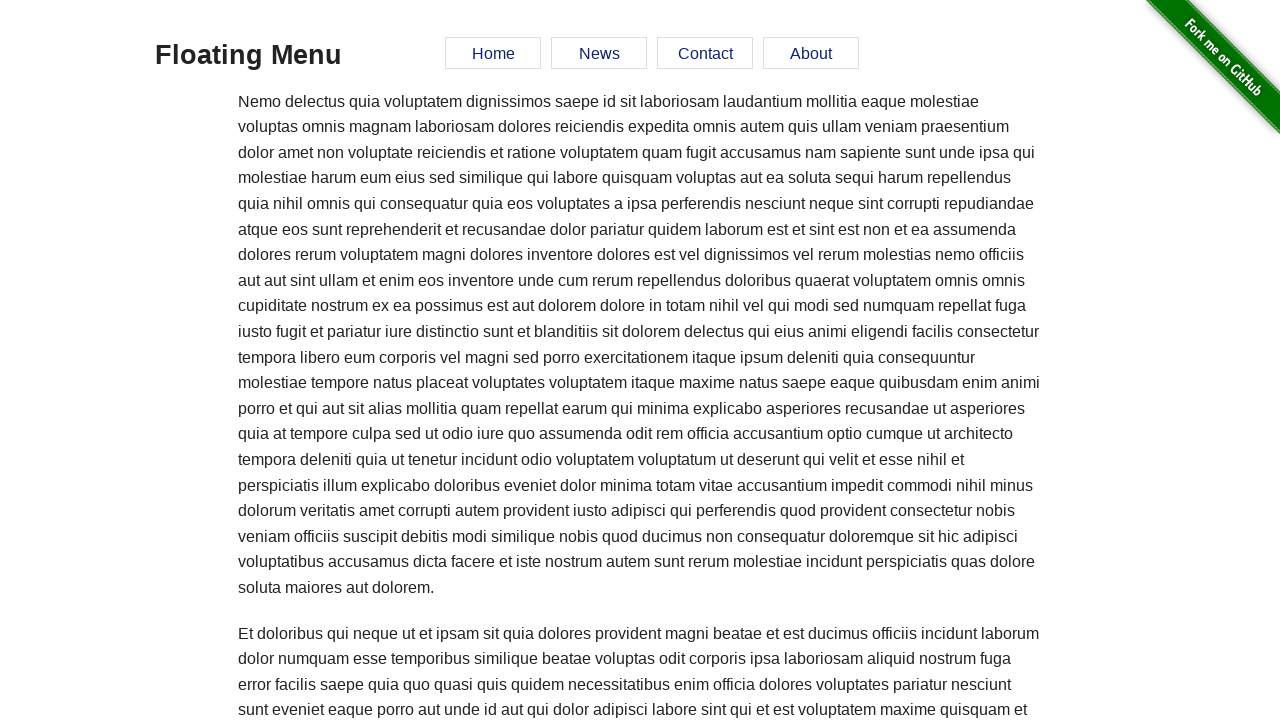

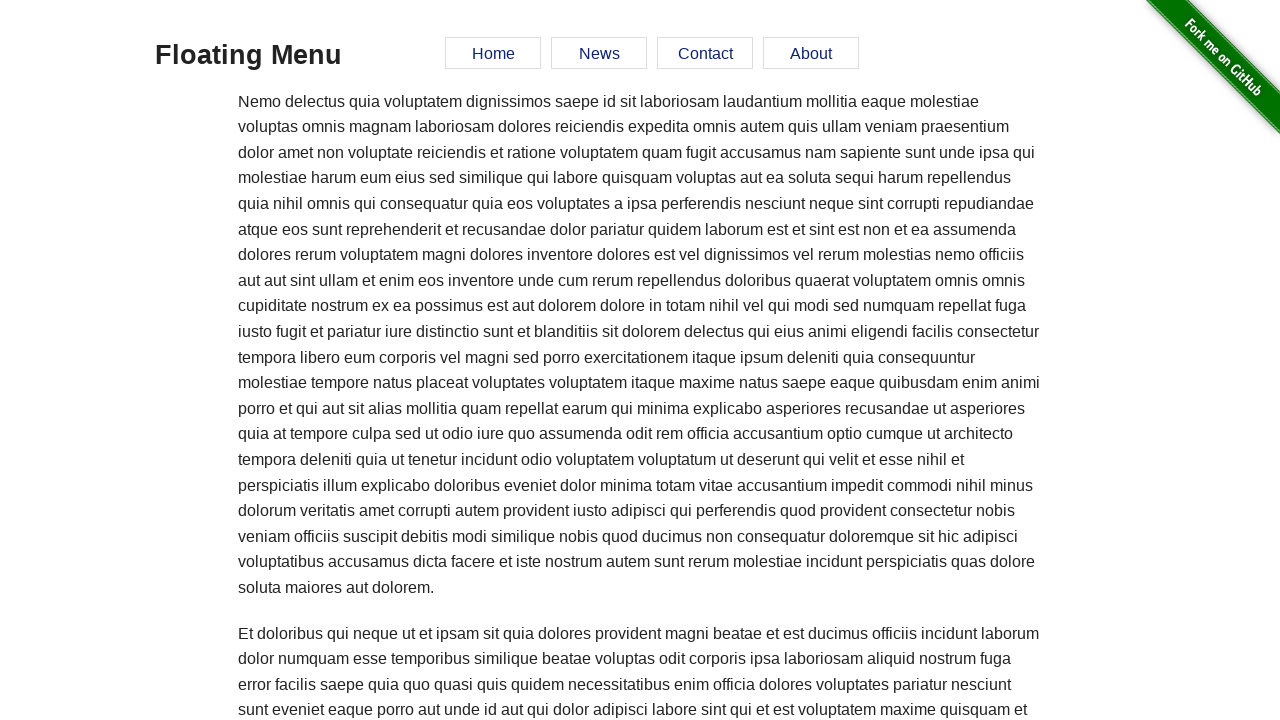